Tests checkbox interaction by finding all checkboxes with name "sports" within a specific div container and clicking each one to select them.

Starting URL: http://www.tizag.com/htmlT/htmlcheckboxes.php

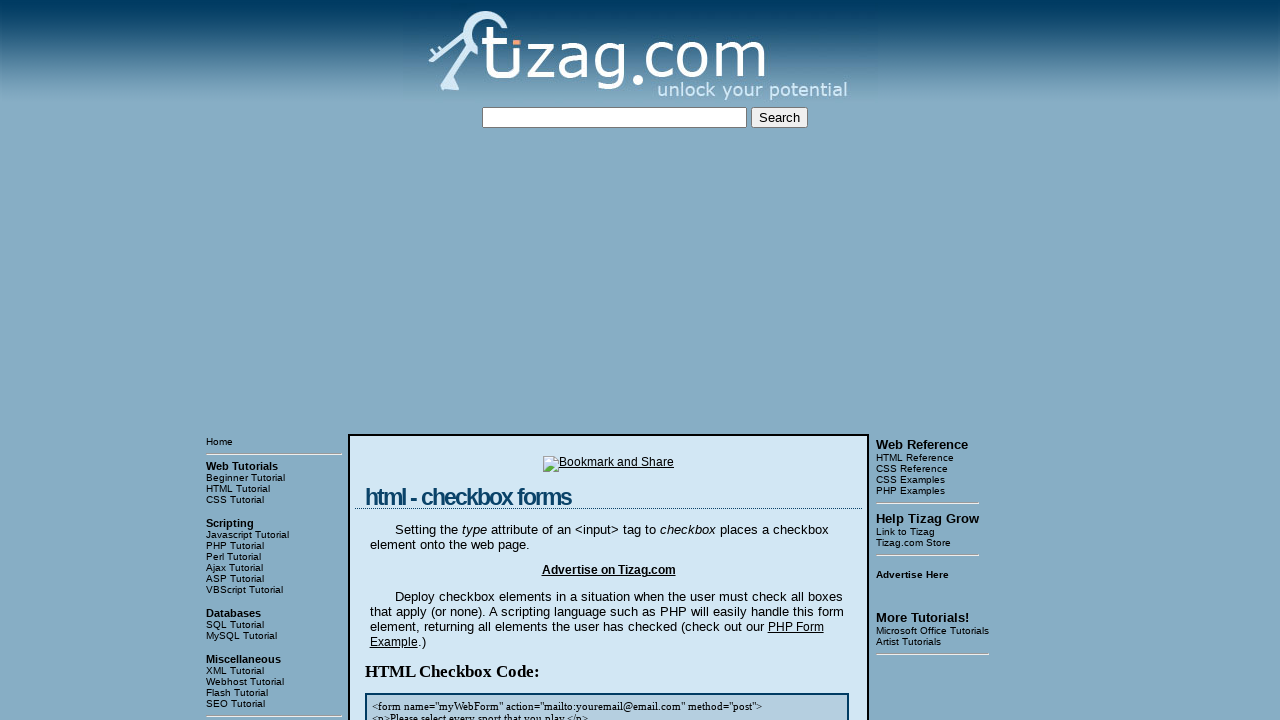

Waited for checkbox container div to load
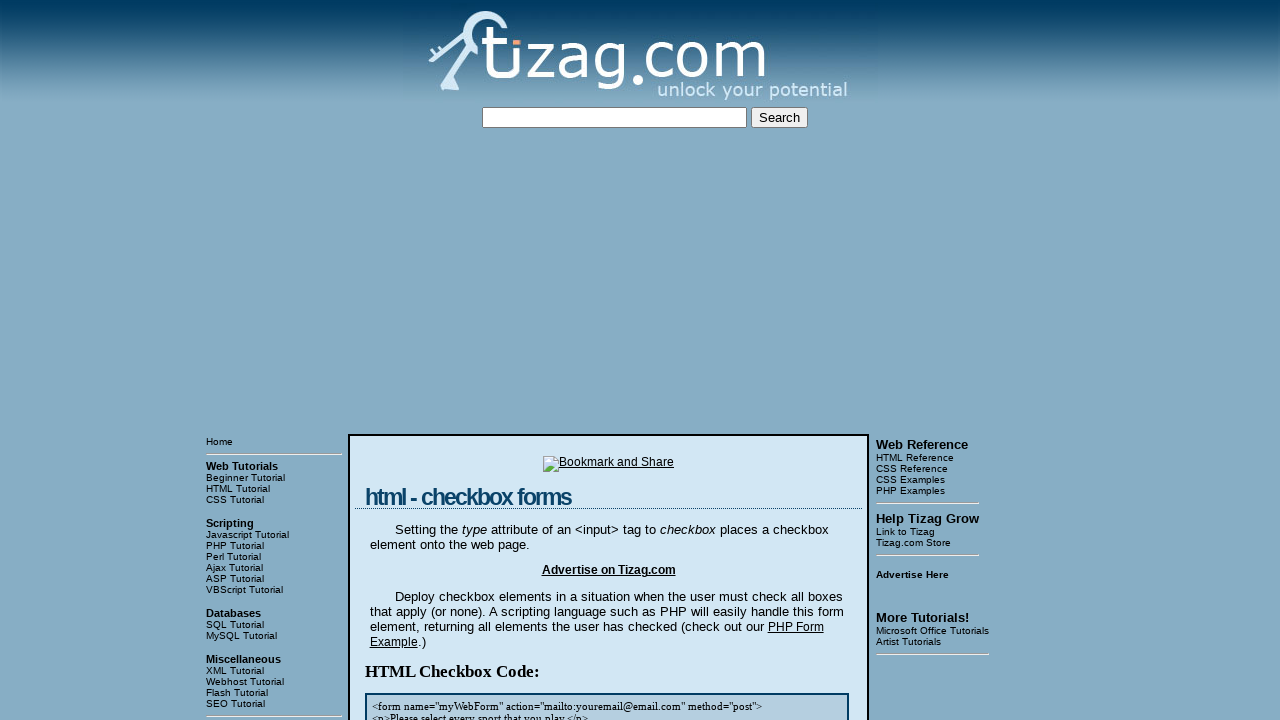

Found all checkboxes with name 'sports' in the container
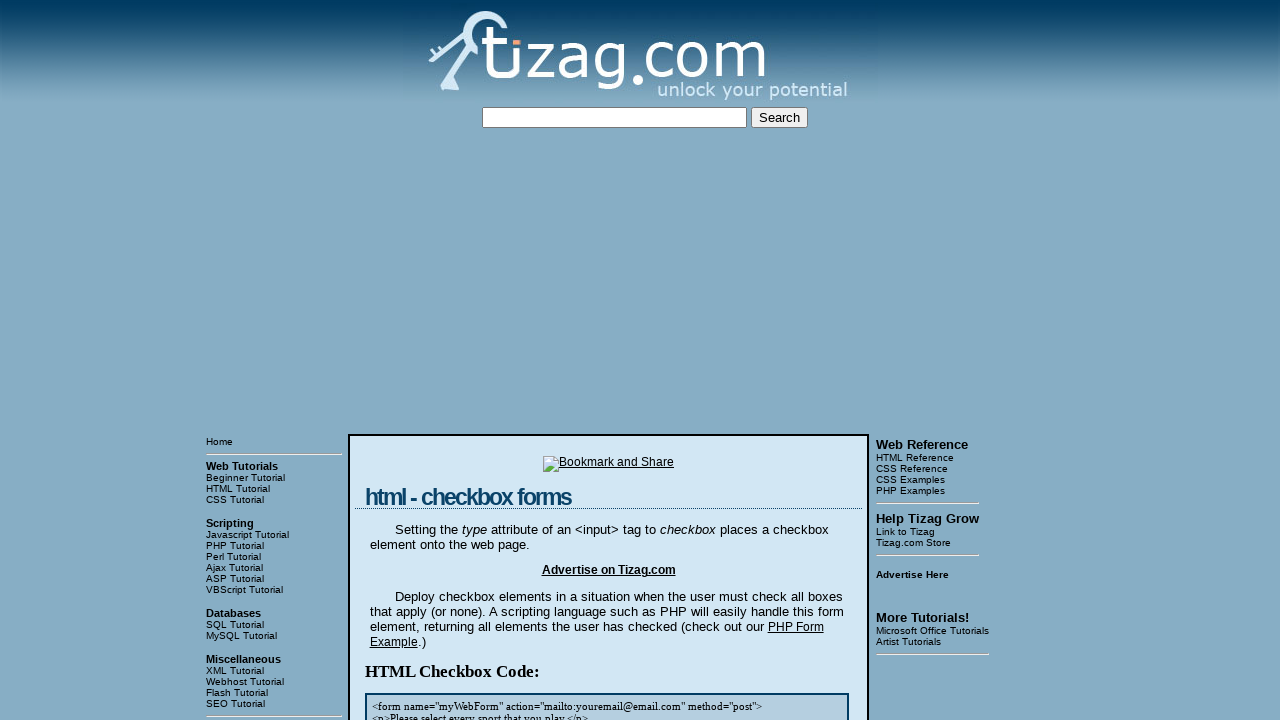

Clicked a sports checkbox to select it at (422, 360) on input[name='sports'] >> nth=0
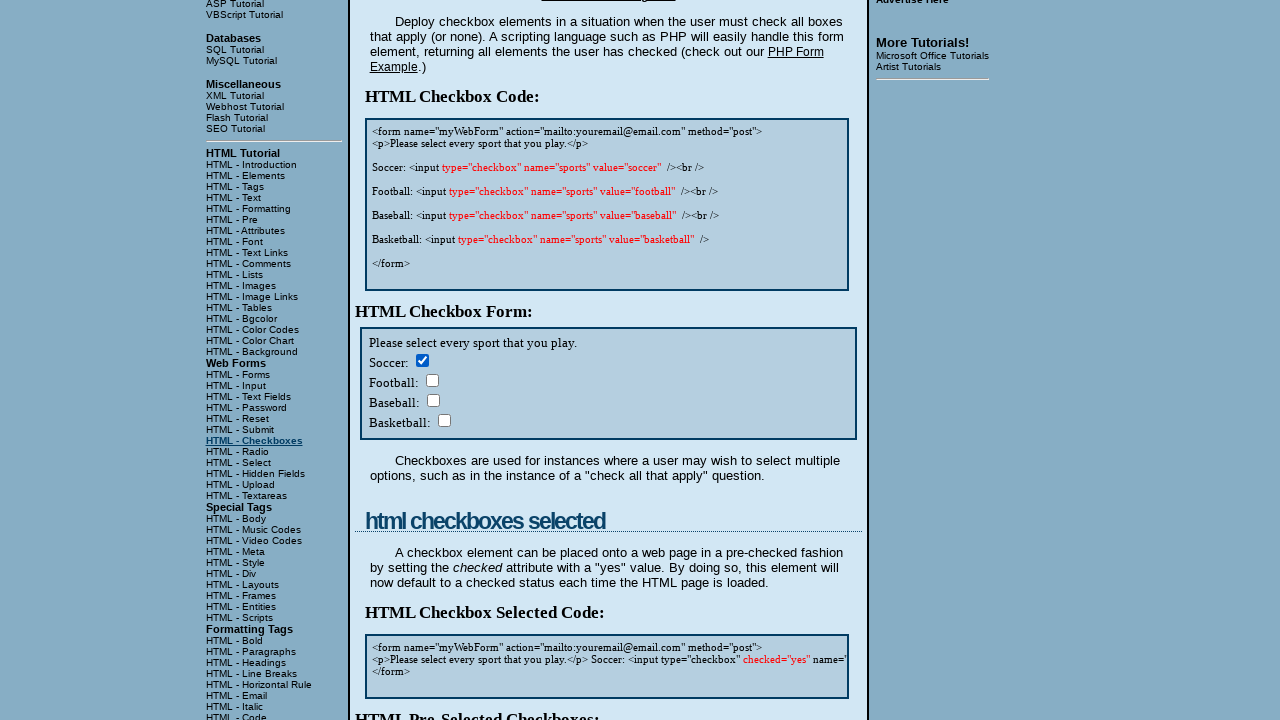

Clicked a sports checkbox to select it at (432, 380) on input[name='sports'] >> nth=1
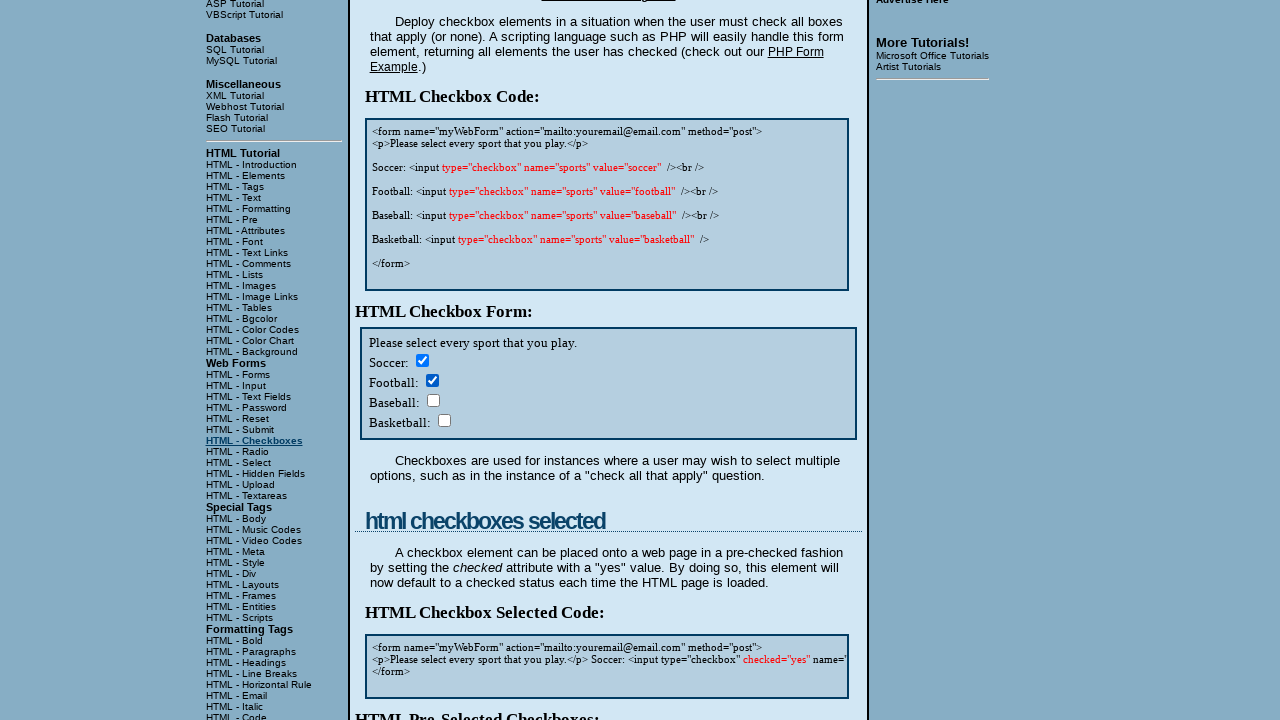

Clicked a sports checkbox to select it at (433, 400) on input[name='sports'] >> nth=2
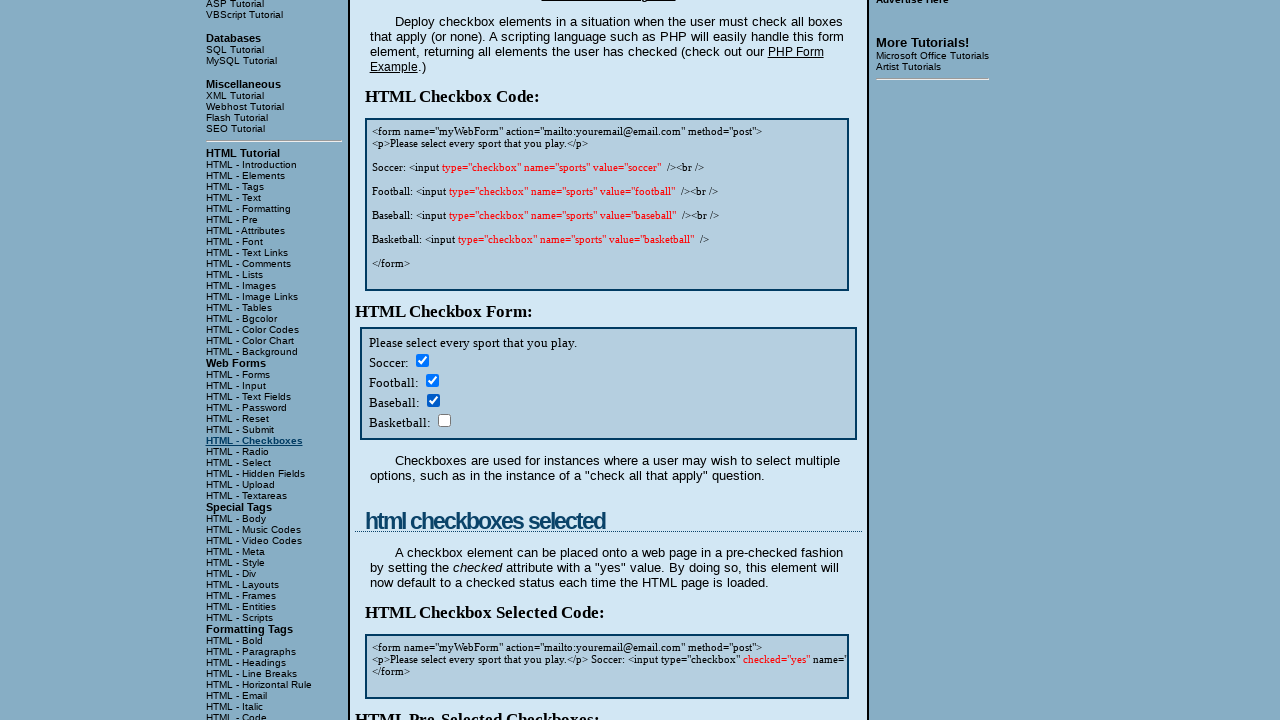

Clicked a sports checkbox to select it at (444, 420) on input[name='sports'] >> nth=3
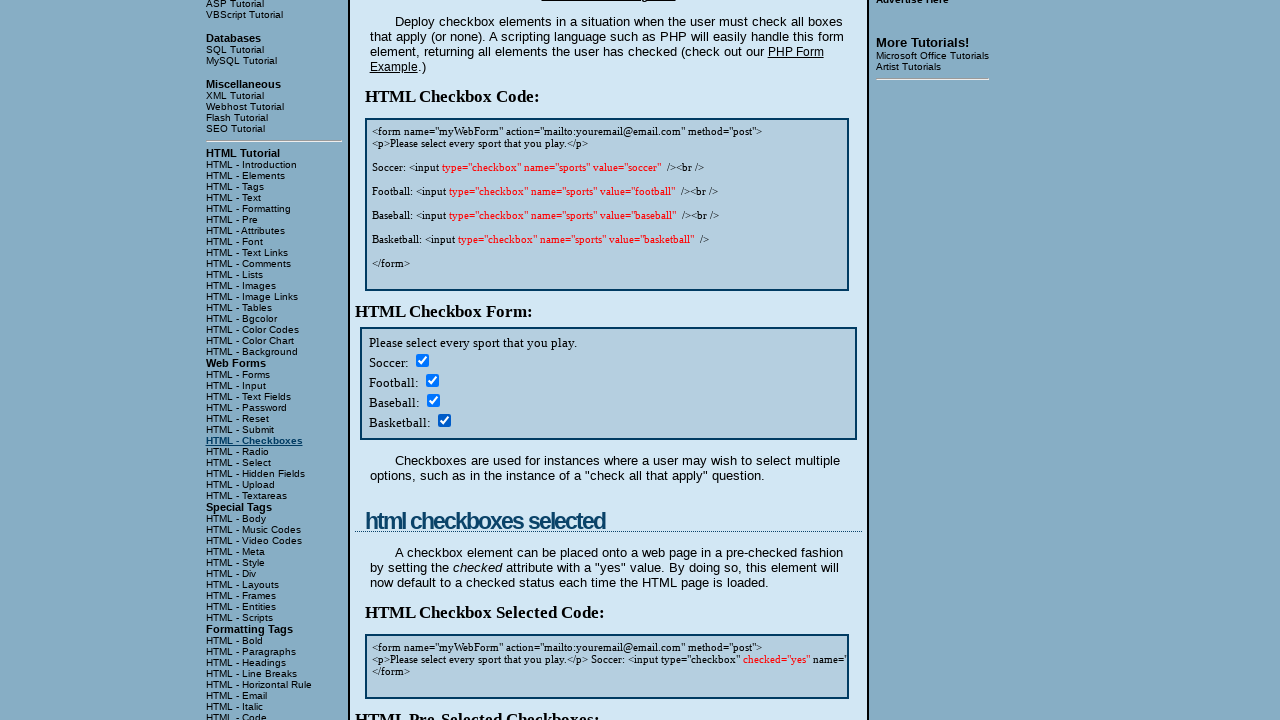

Clicked a sports checkbox to select it at (422, 360) on input[name='sports'] >> nth=4
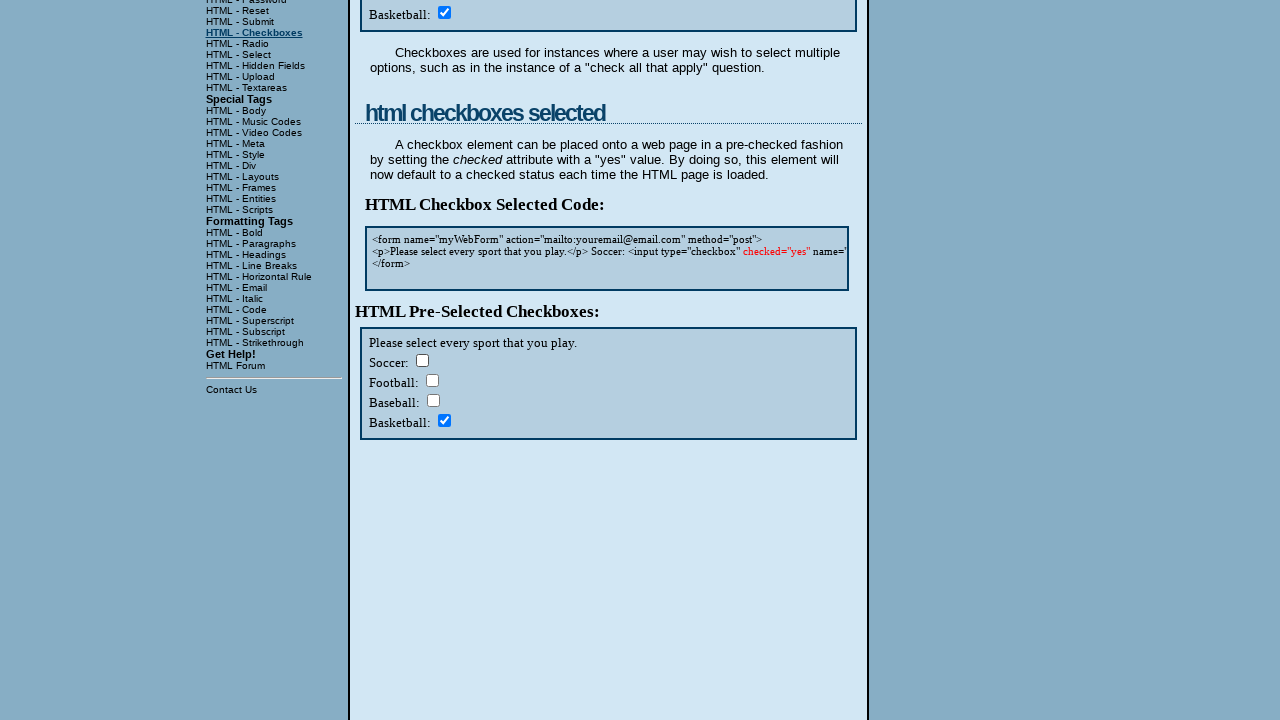

Clicked a sports checkbox to select it at (432, 380) on input[name='sports'] >> nth=5
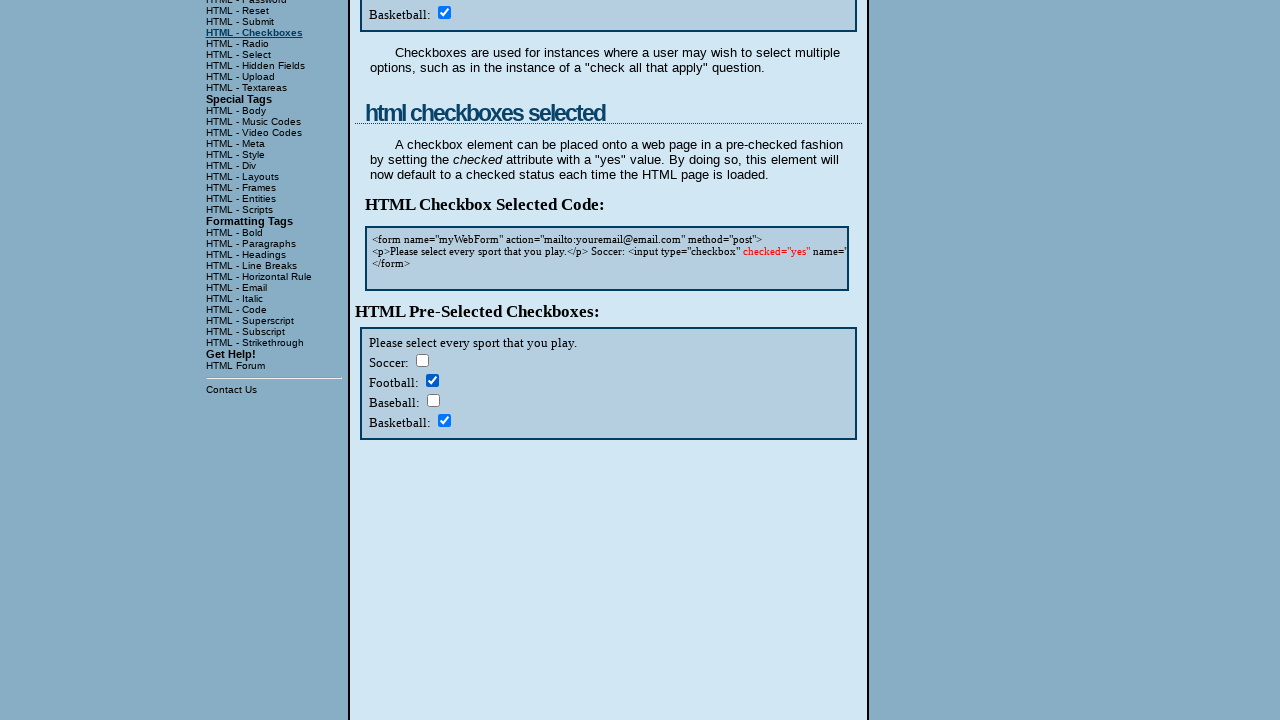

Clicked a sports checkbox to select it at (433, 400) on input[name='sports'] >> nth=6
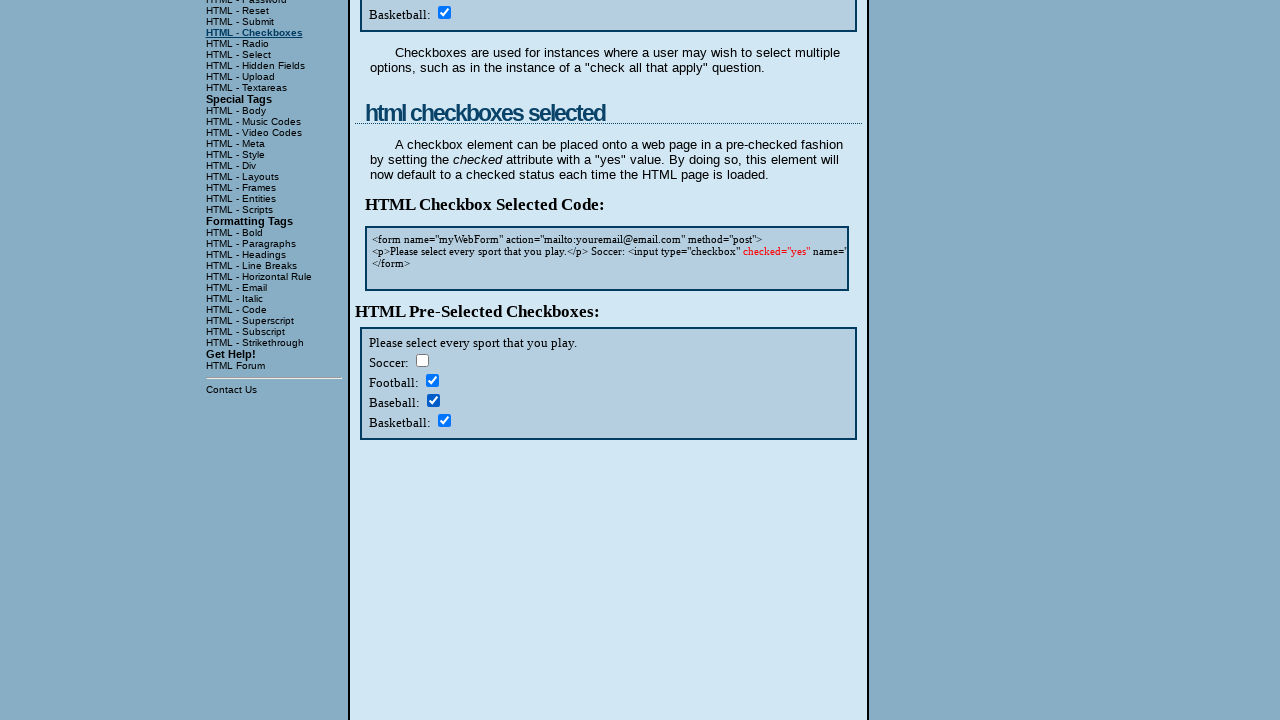

Clicked a sports checkbox to select it at (444, 420) on input[name='sports'] >> nth=7
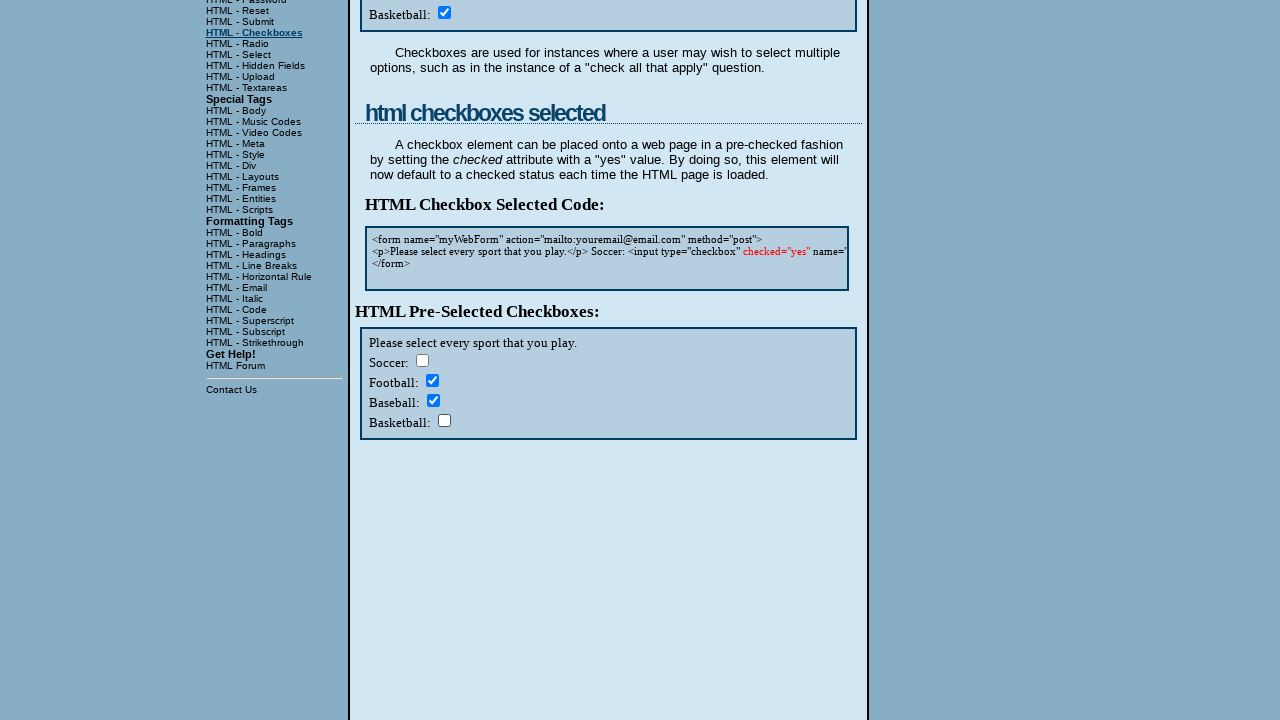

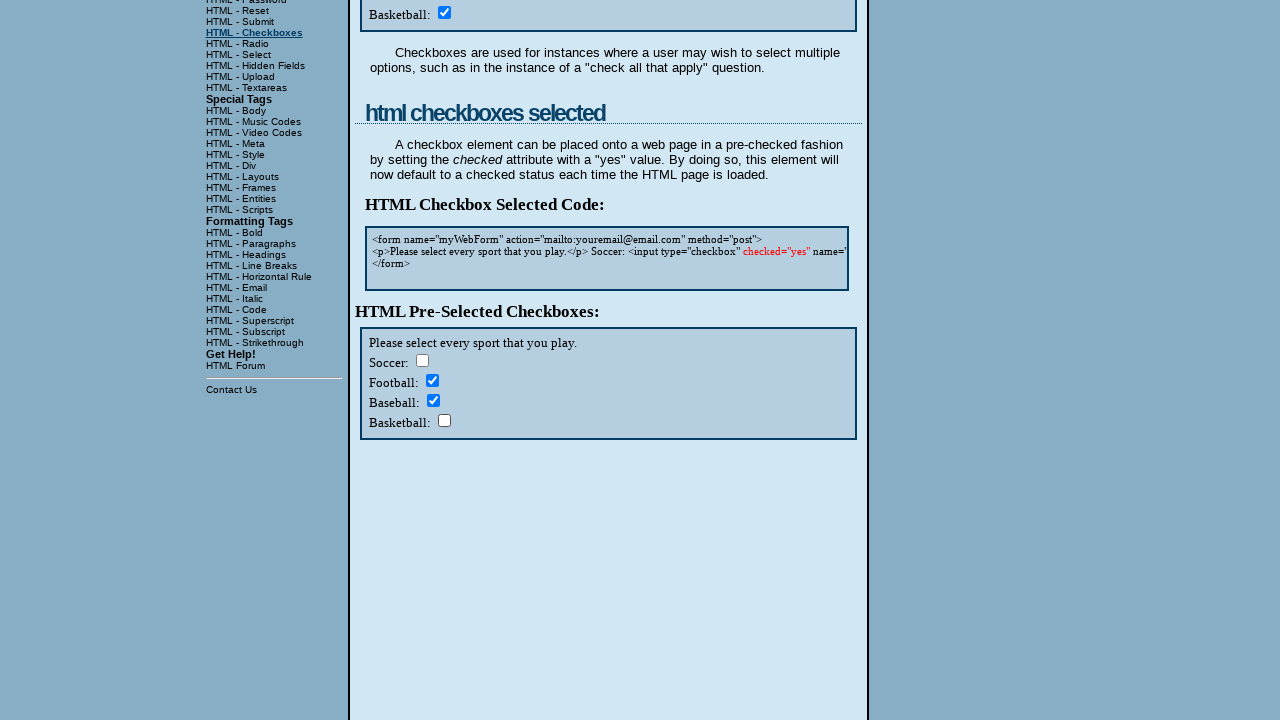